Tests that clicking Clear completed removes all completed todo items.

Starting URL: https://demo.playwright.dev/todomvc

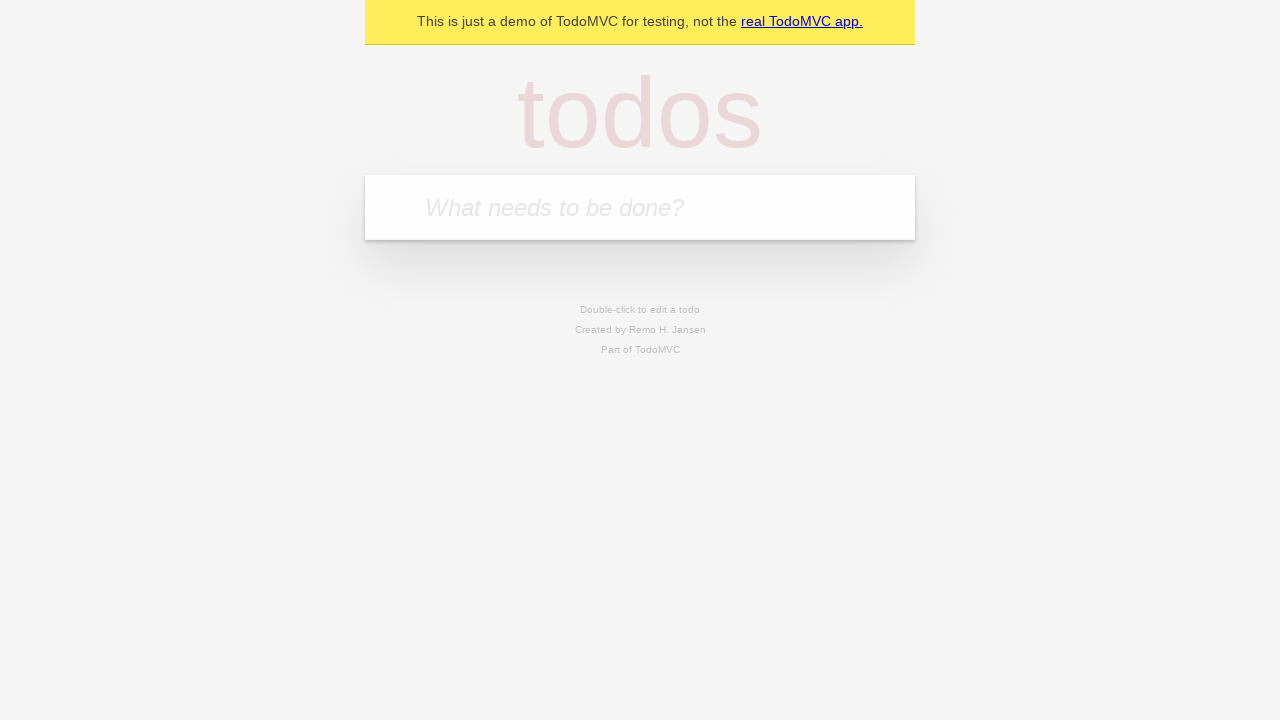

Filled todo input with 'buy some cheese' on internal:attr=[placeholder="What needs to be done?"i]
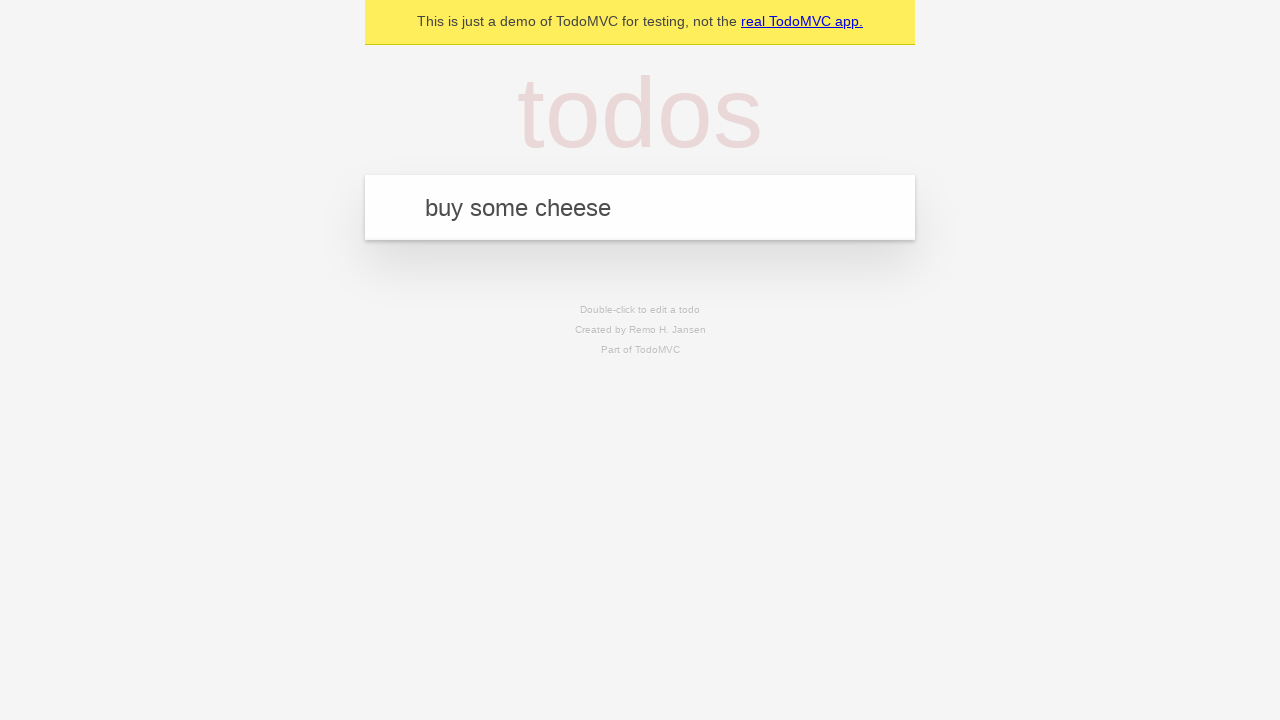

Pressed Enter to add 'buy some cheese' to todo list on internal:attr=[placeholder="What needs to be done?"i]
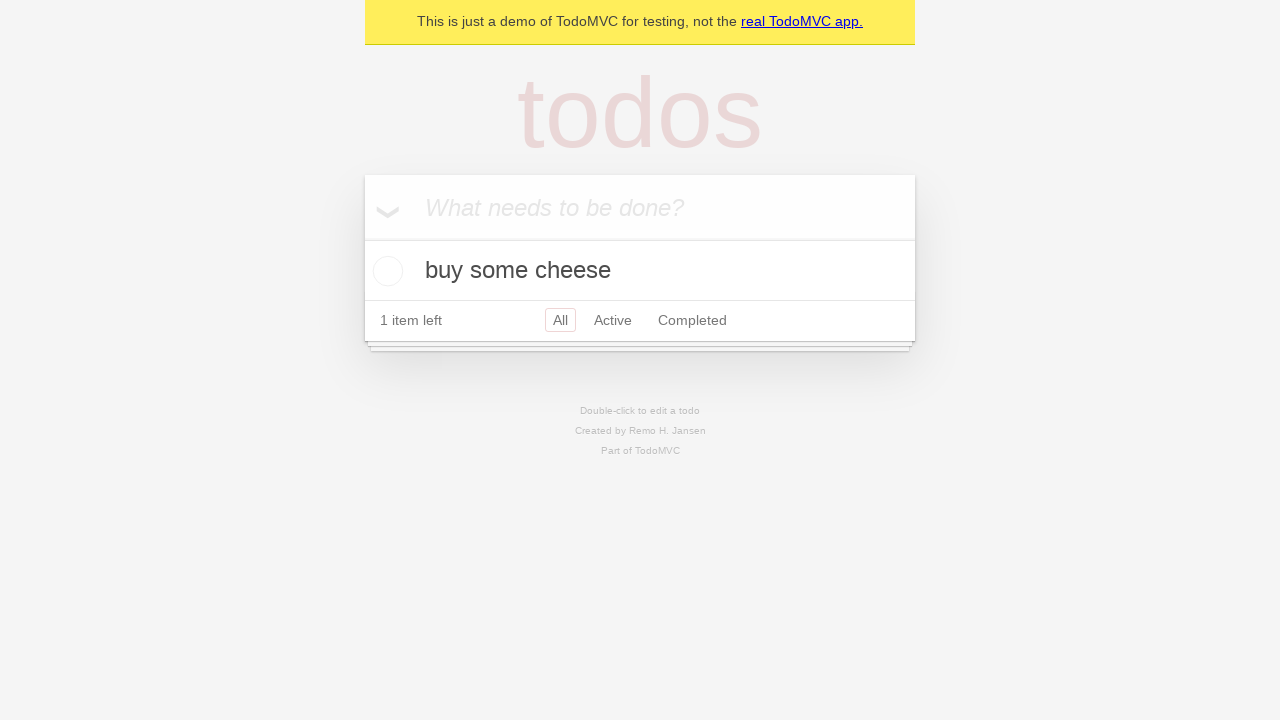

Filled todo input with 'feed the cat' on internal:attr=[placeholder="What needs to be done?"i]
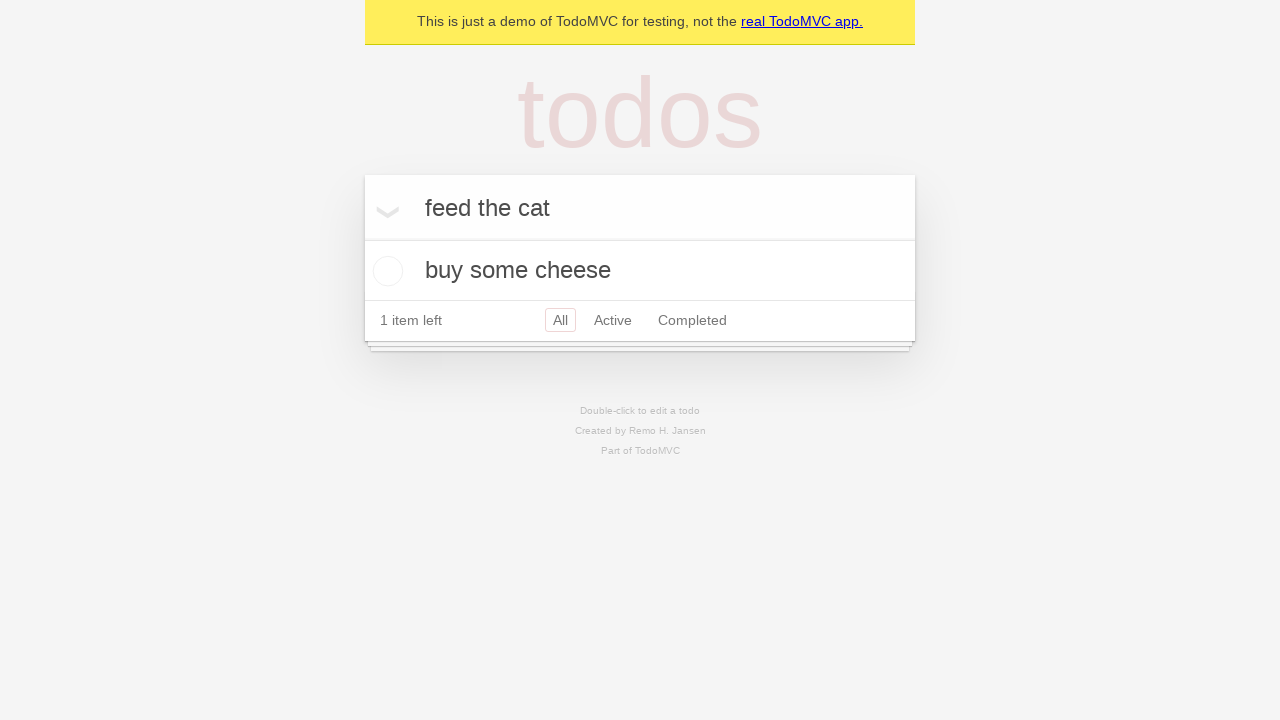

Pressed Enter to add 'feed the cat' to todo list on internal:attr=[placeholder="What needs to be done?"i]
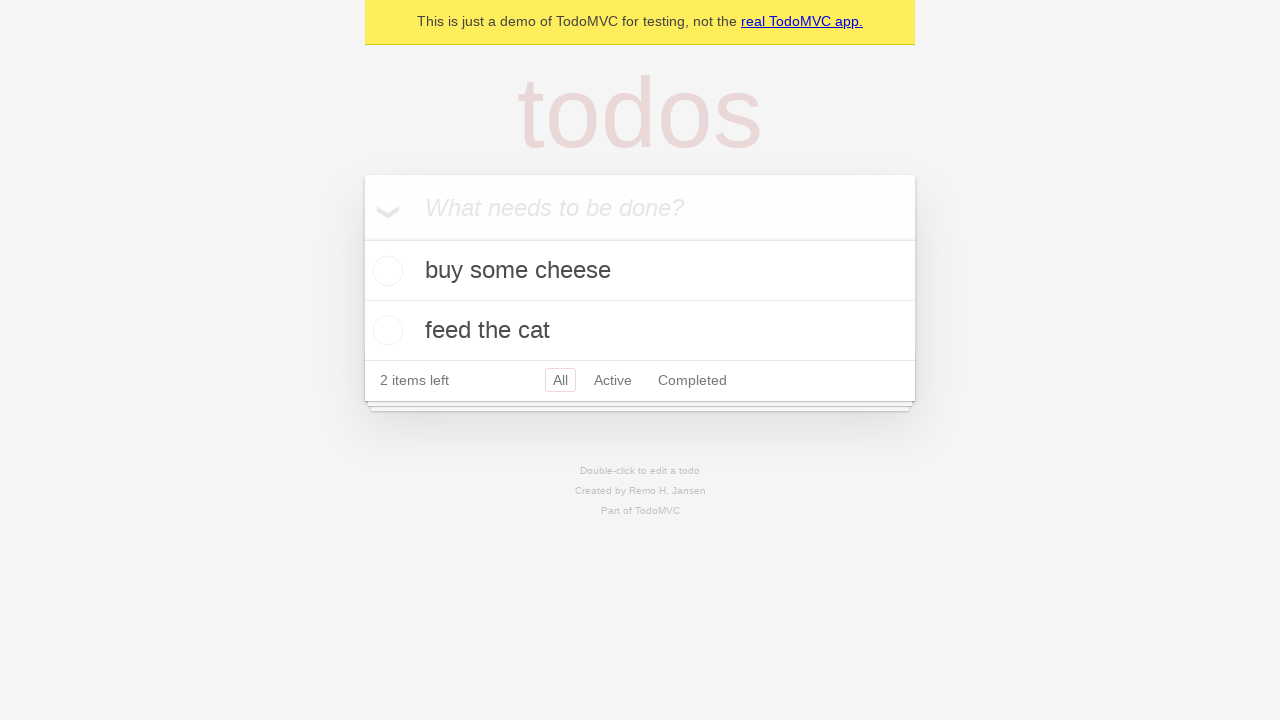

Filled todo input with 'book a doctors appointment' on internal:attr=[placeholder="What needs to be done?"i]
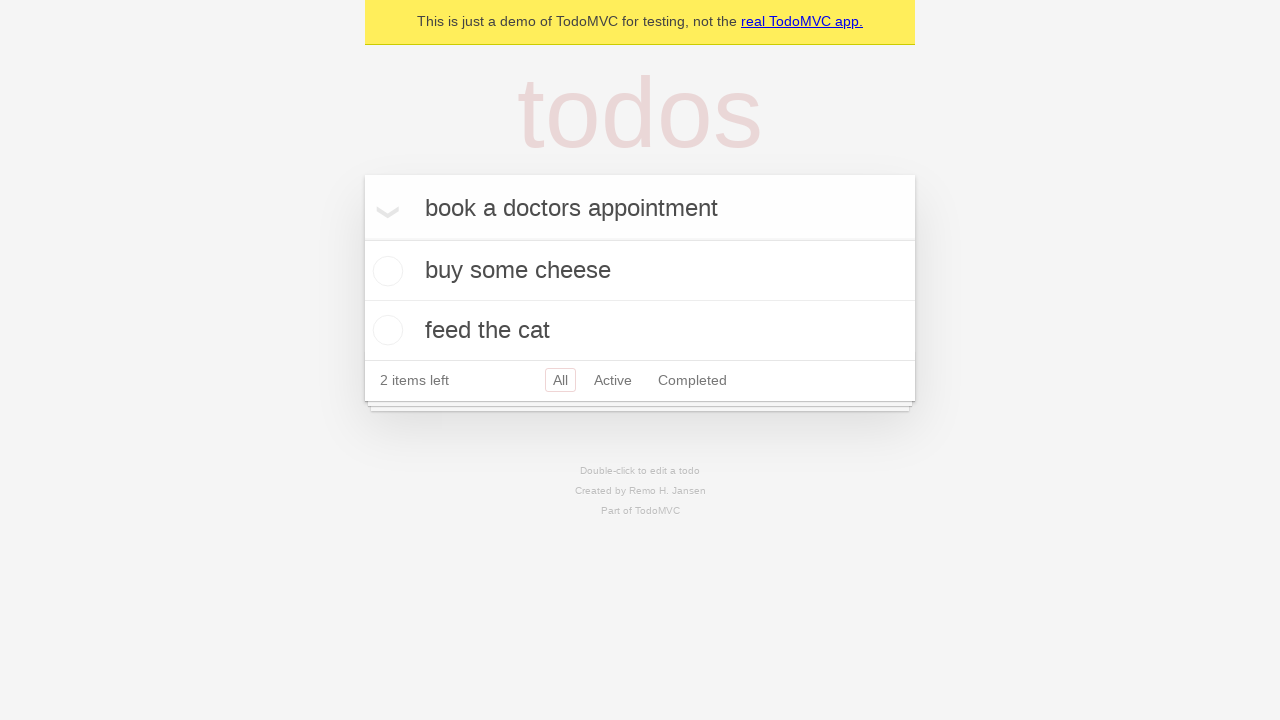

Pressed Enter to add 'book a doctors appointment' to todo list on internal:attr=[placeholder="What needs to be done?"i]
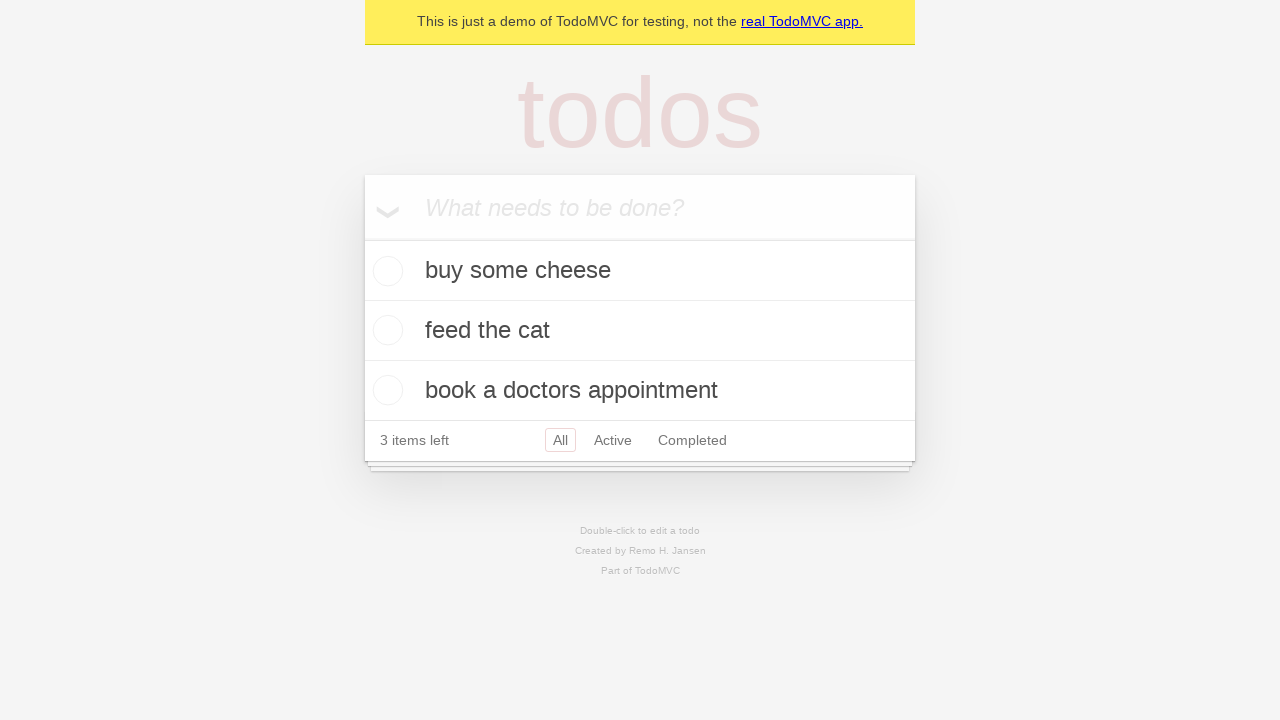

Located all todo items
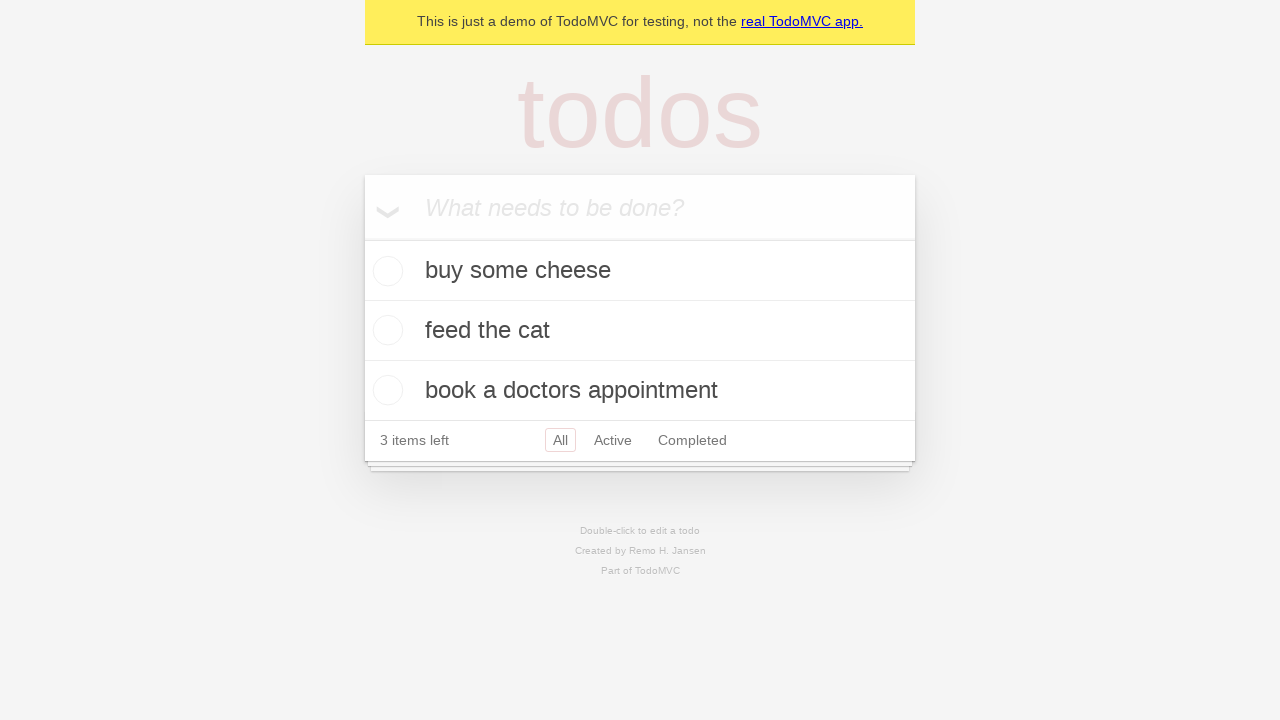

Checked the second todo item as completed at (385, 330) on internal:testid=[data-testid="todo-item"s] >> nth=1 >> internal:role=checkbox
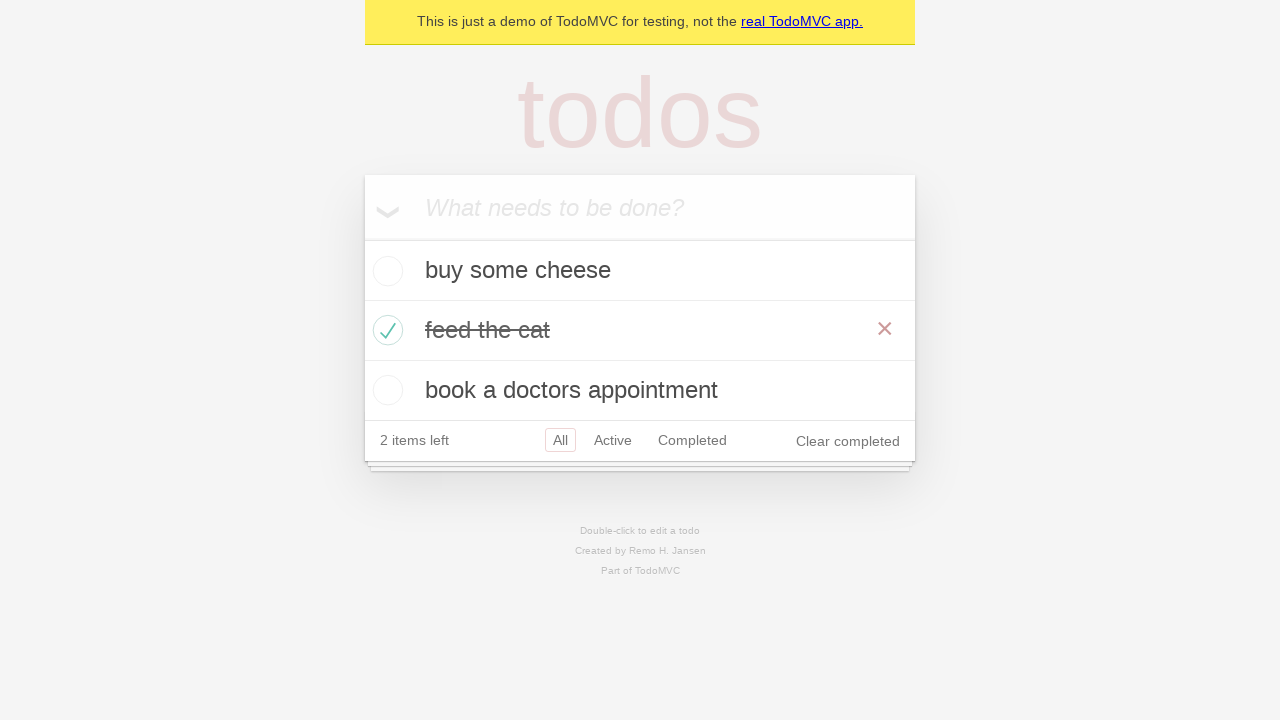

Clicked 'Clear completed' button to remove completed items at (848, 441) on internal:role=button[name="Clear completed"i]
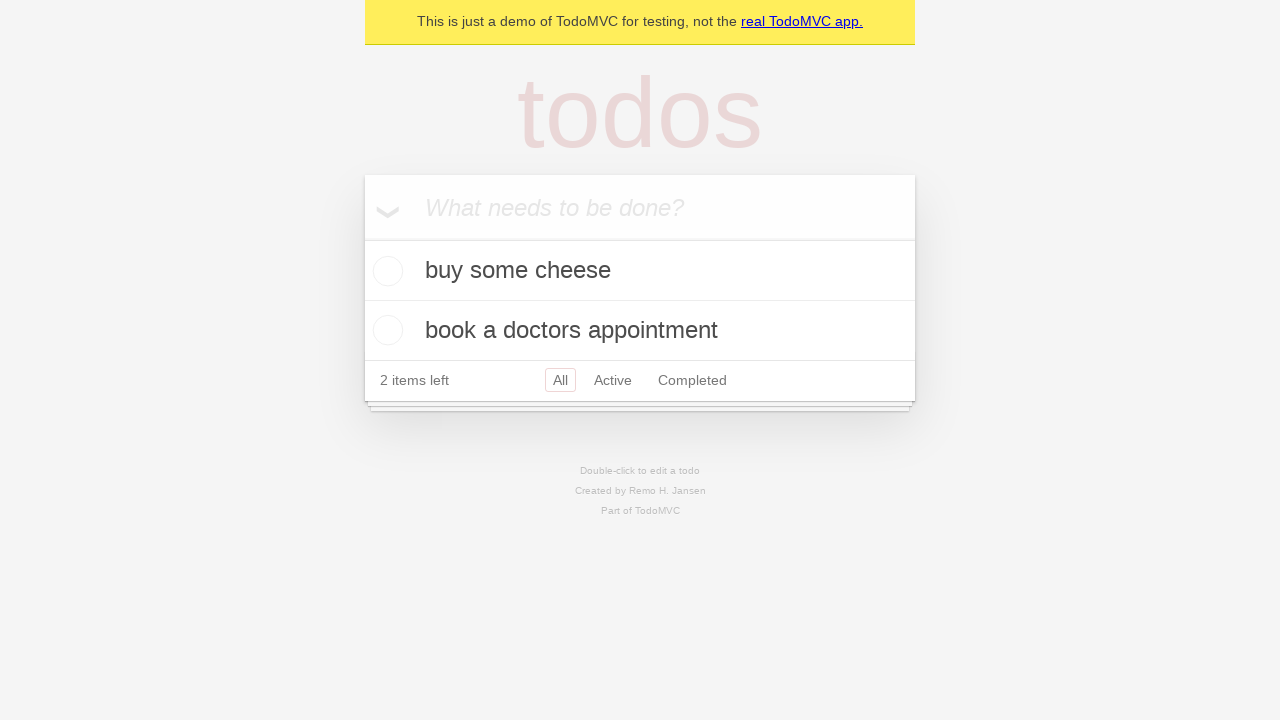

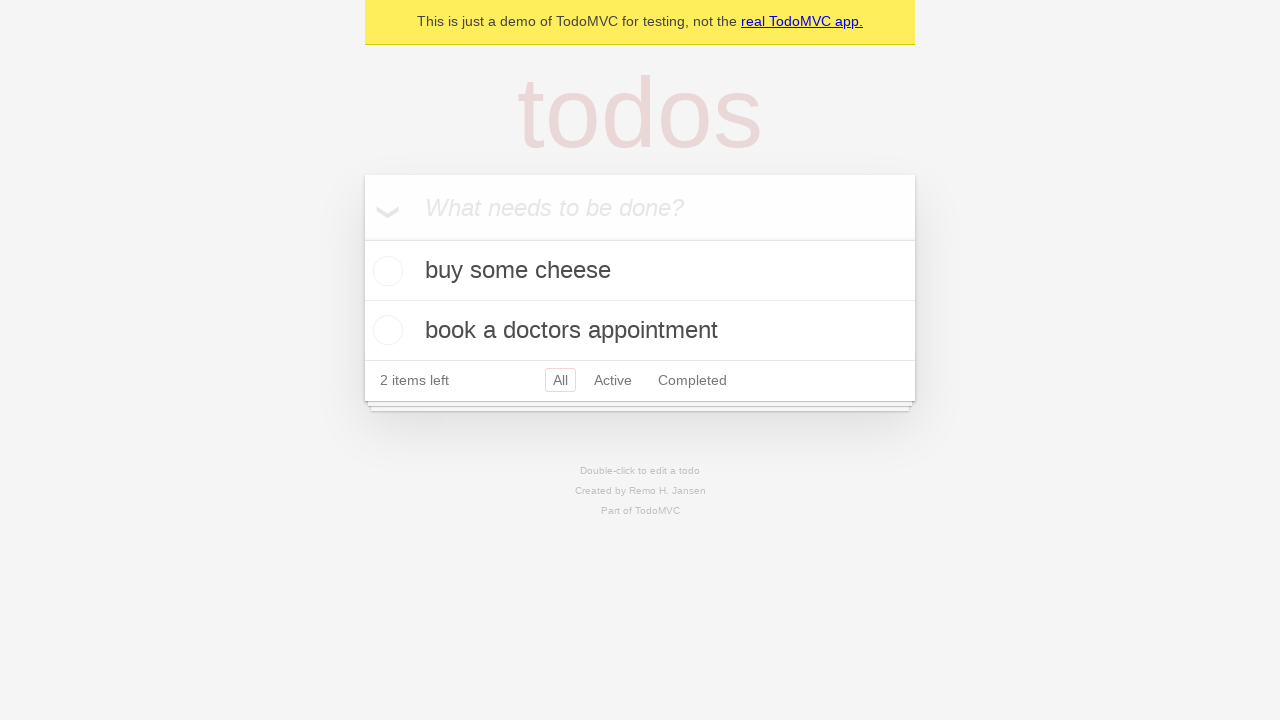